Tests checkbox functionality by clicking a checkbox to select it, verifying it's selected, then clicking again to deselect and verifying it's unchecked

Starting URL: https://rahulshettyacademy.com/AutomationPractice/

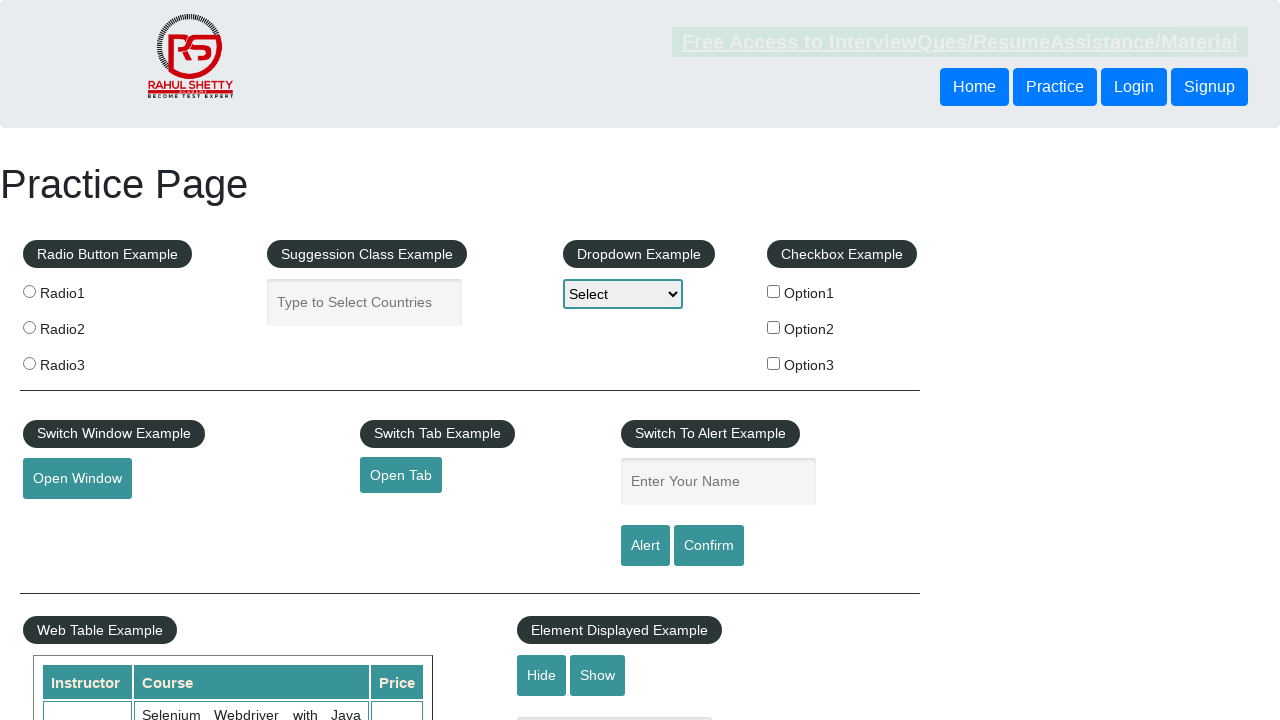

Clicked checkbox 'checkBoxOption1' to select it at (774, 291) on input[name='checkBoxOption1']
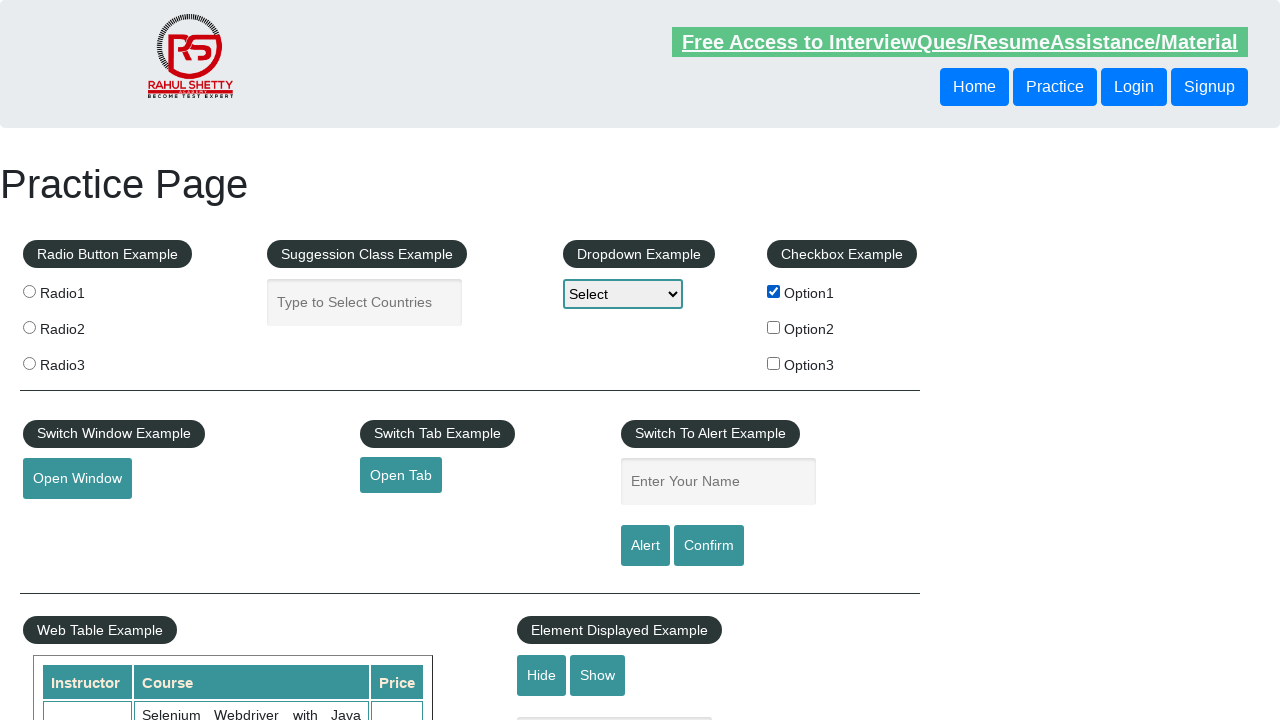

Verified checkbox 'checkBoxOption1' is selected
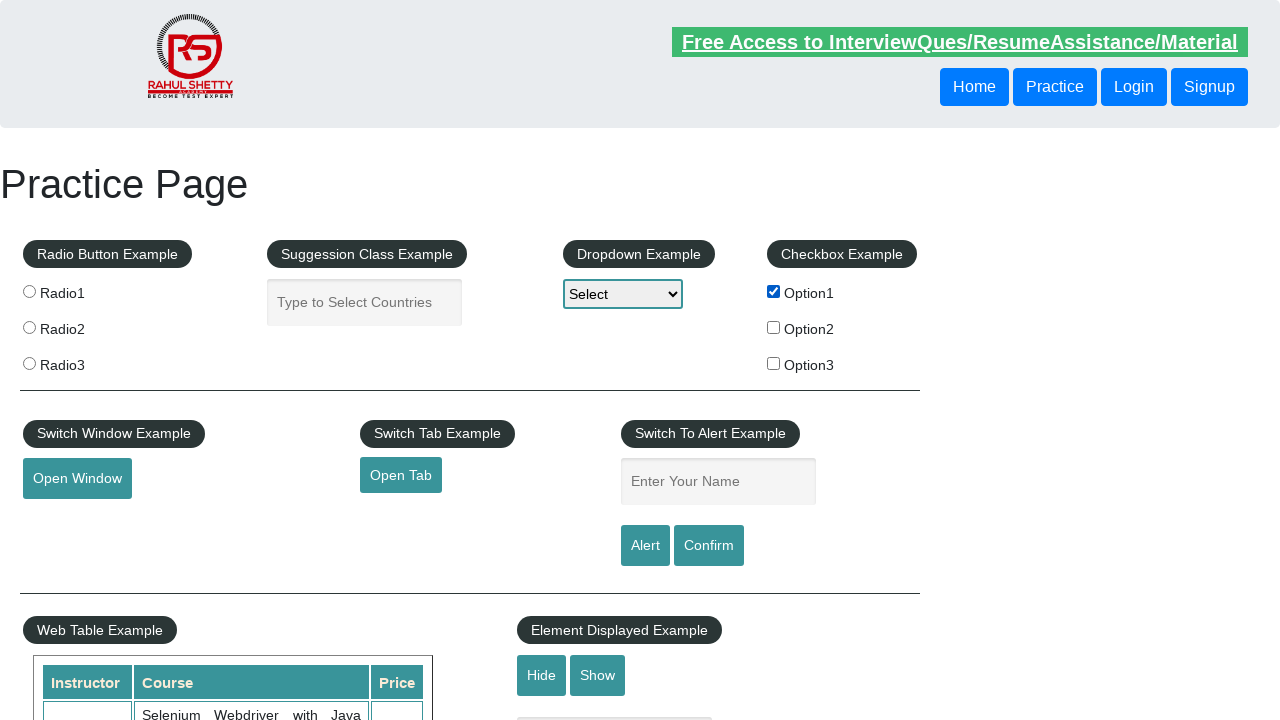

Clicked checkbox 'checkBoxOption1' again to deselect it at (774, 291) on input[name='checkBoxOption1']
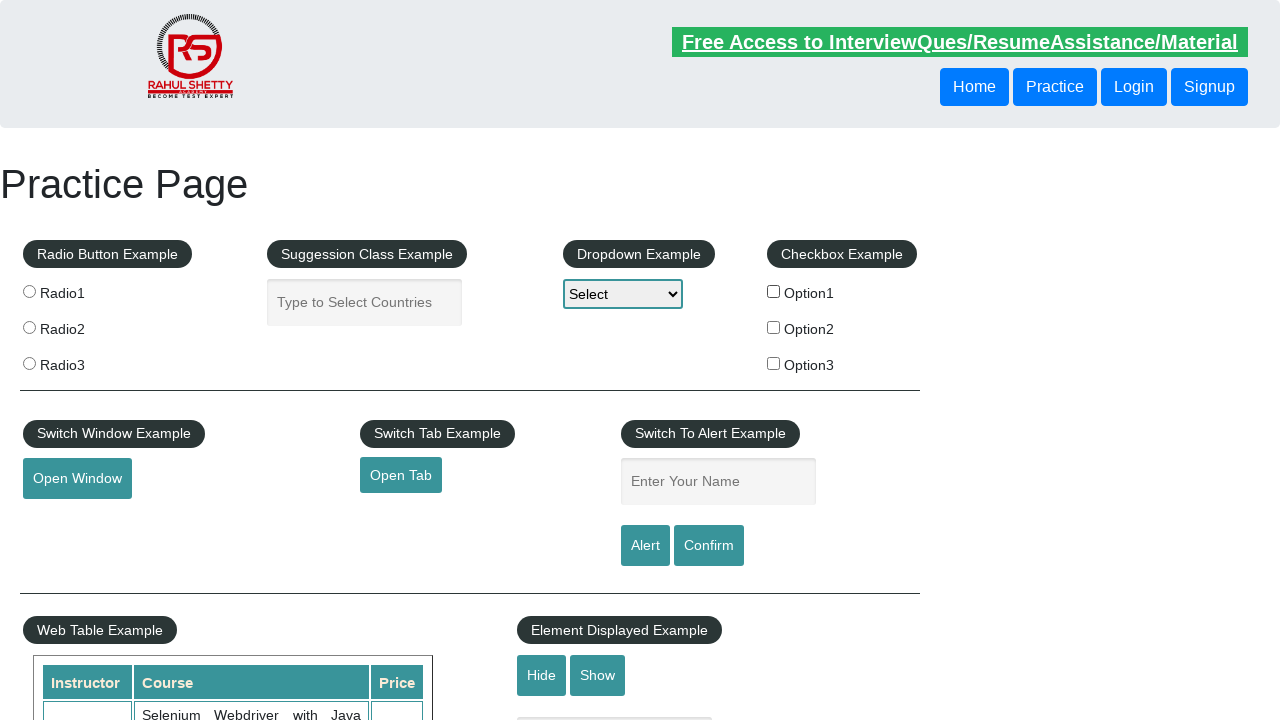

Verified checkbox 'checkBoxOption1' is deselected
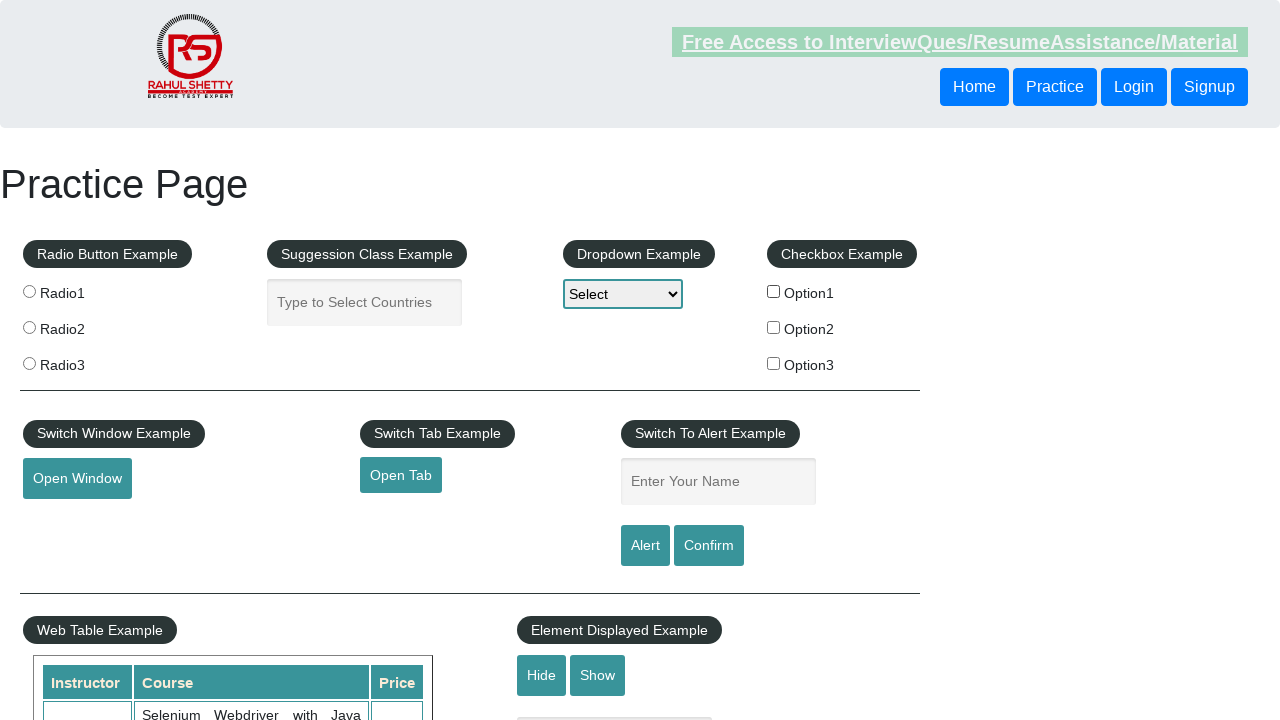

Counted total checkboxes on page: 3
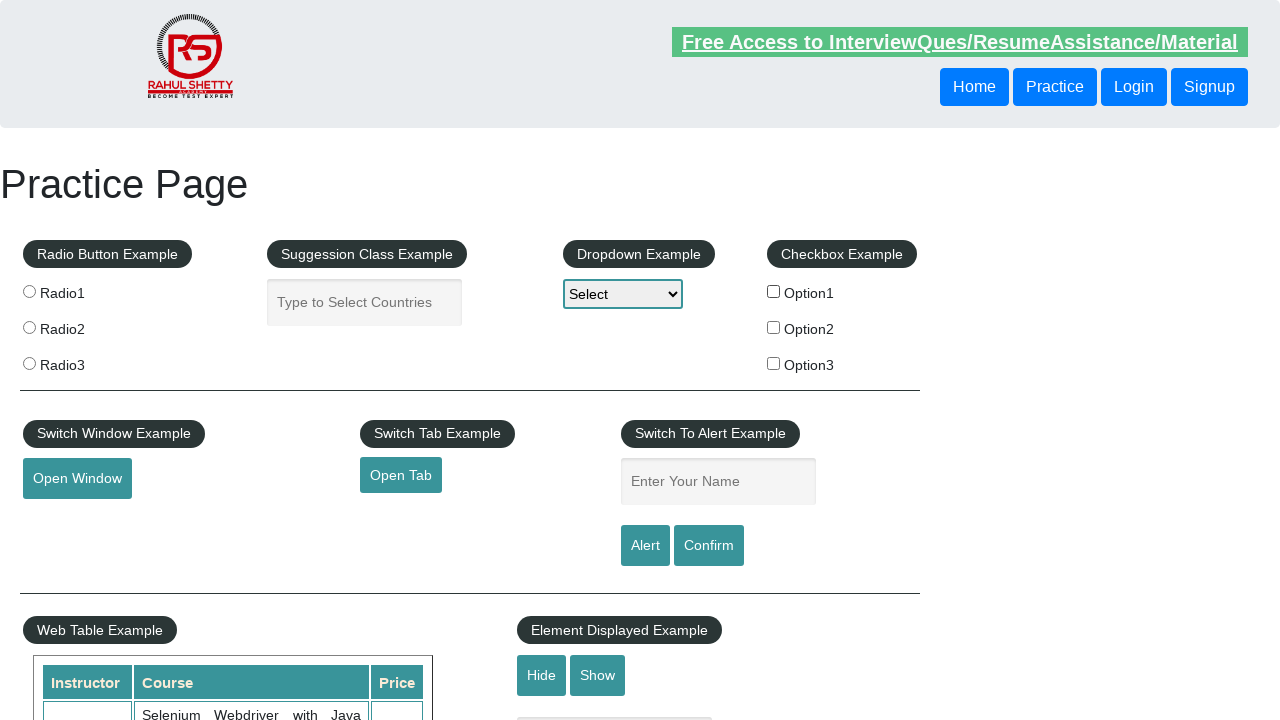

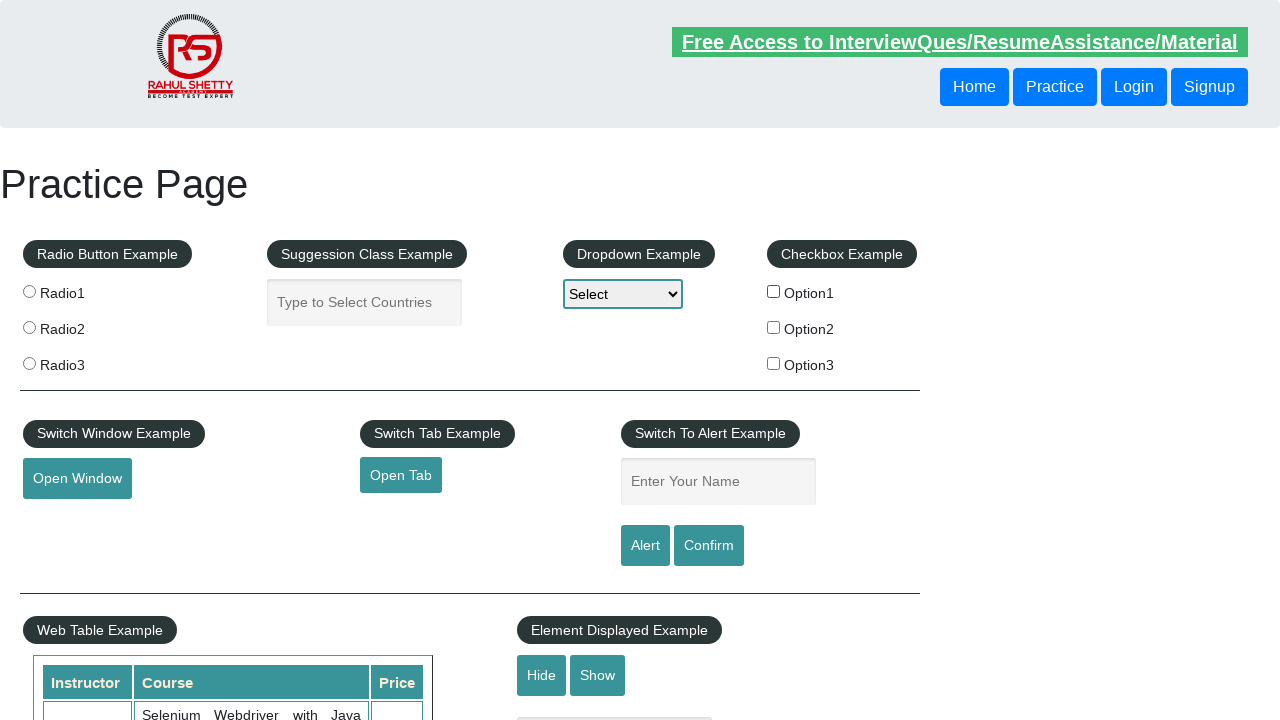